Navigates to the FromJapan corporate page and verifies the page loads by checking the title is present

Starting URL: http://corporate.fromjapan.co.jp/ja/

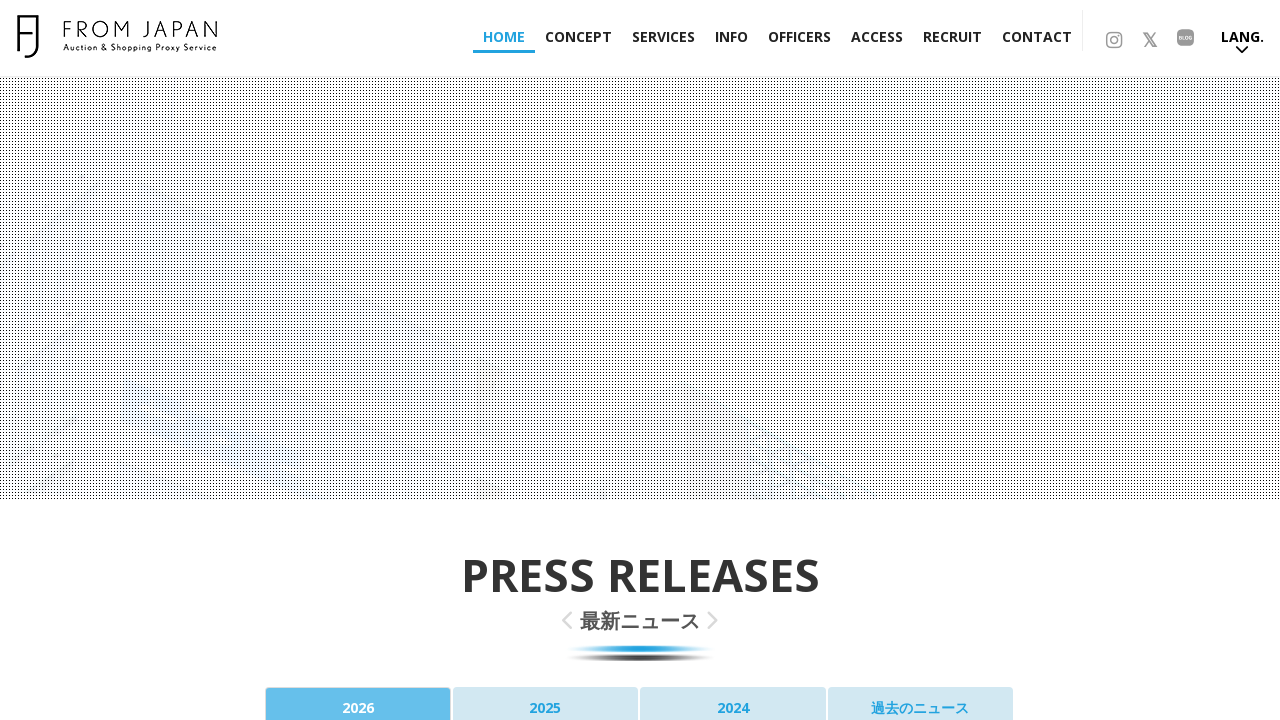

Waited for page to reach domcontentloaded state
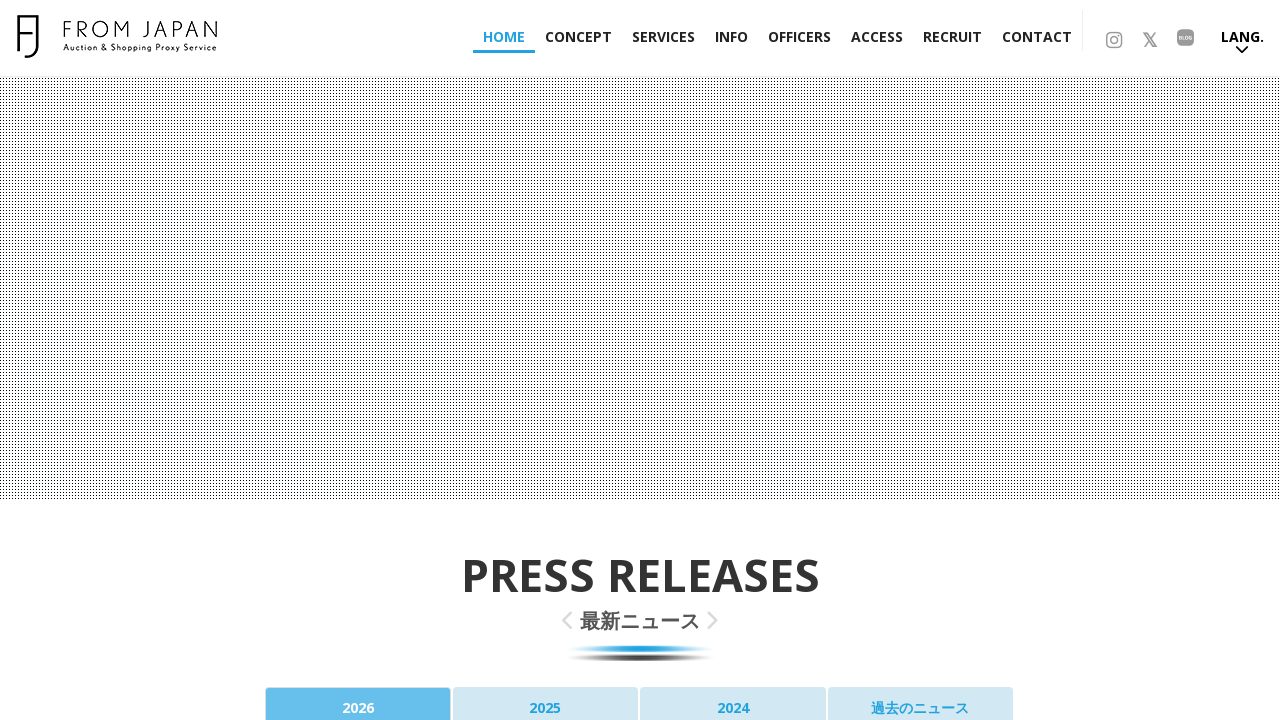

Retrieved page title
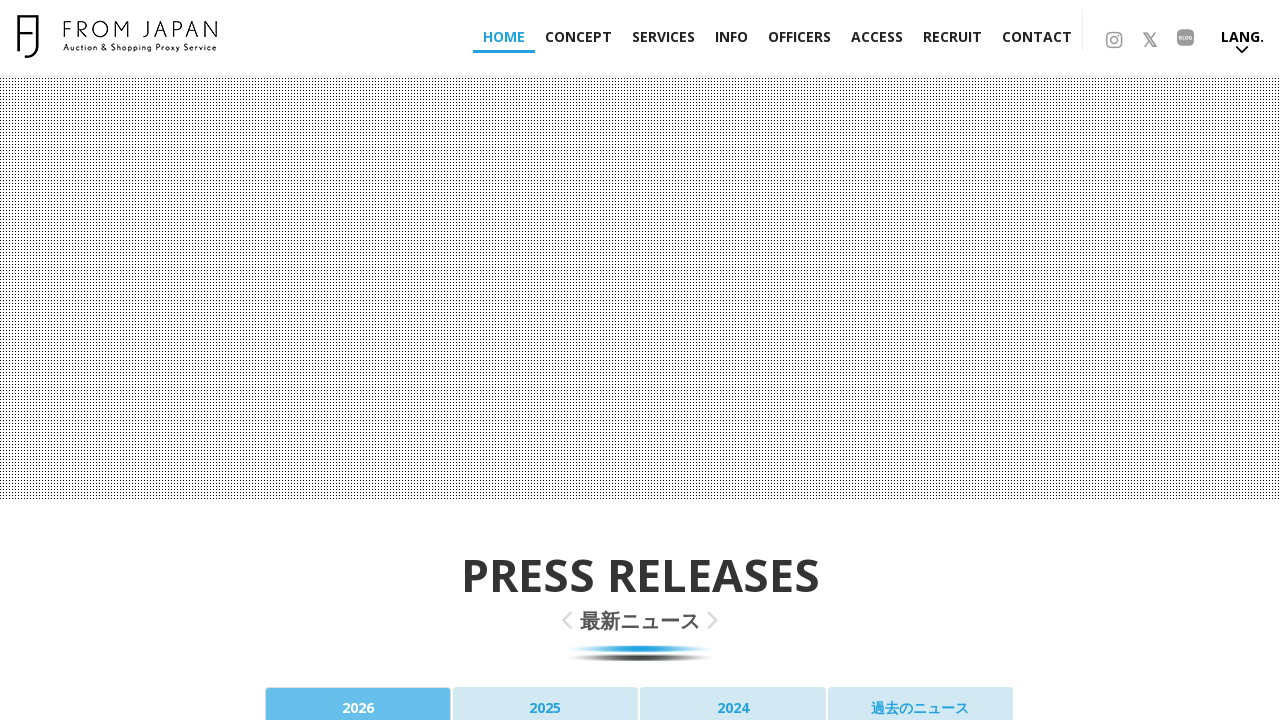

Verified page title is not empty - FromJapan corporate page loaded successfully
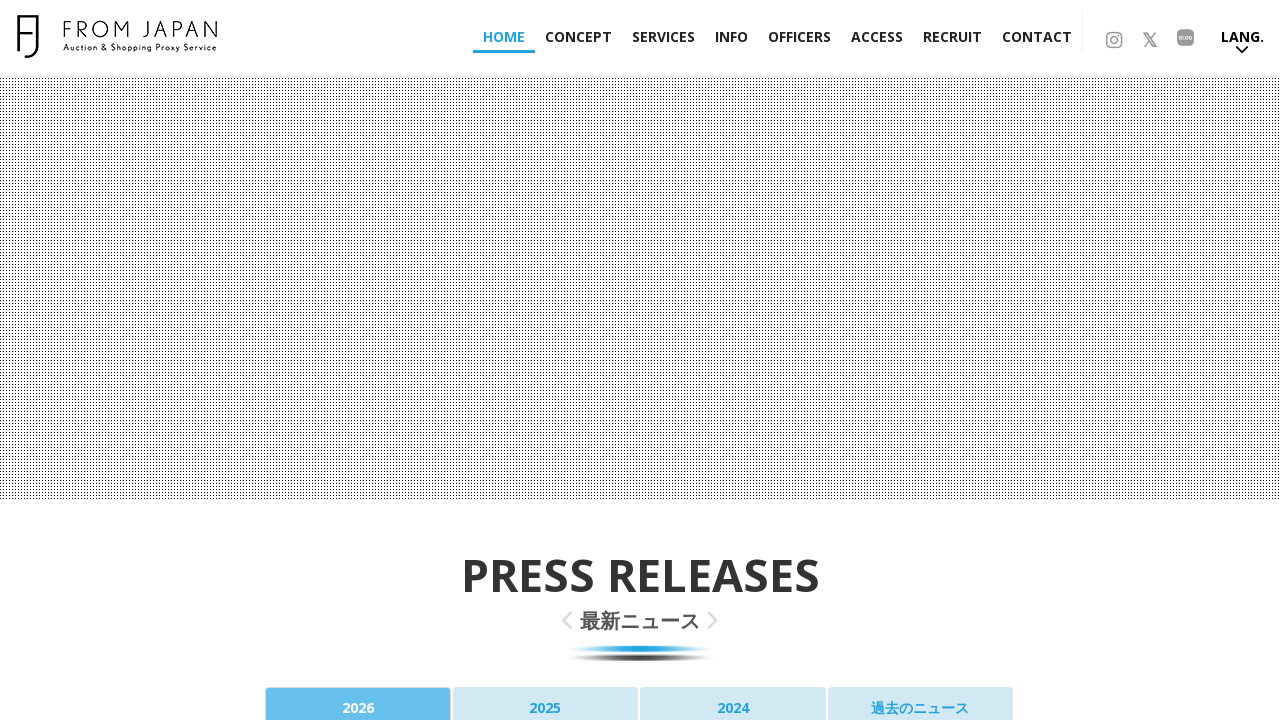

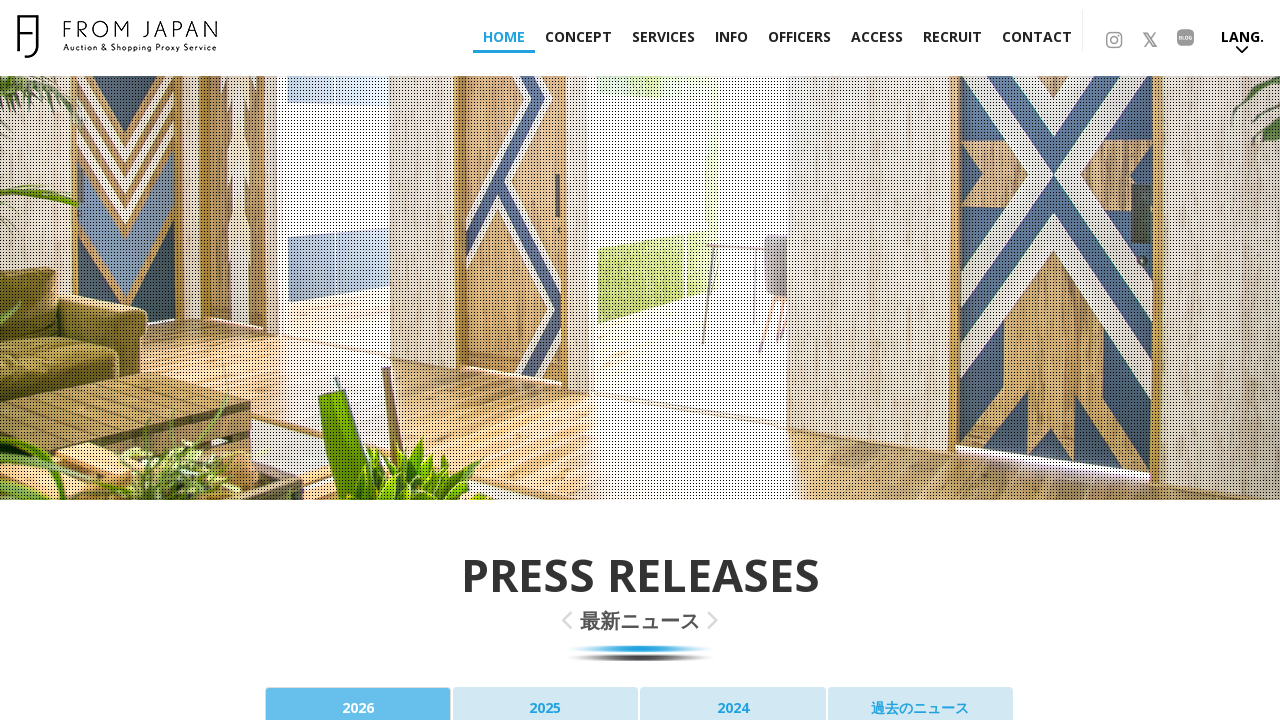